Tests radio button functionality by verifying that color radio buttons are displayed and clickable, then clicks the second radio button from the list.

Starting URL: https://practice.expandtesting.com/radio-buttons

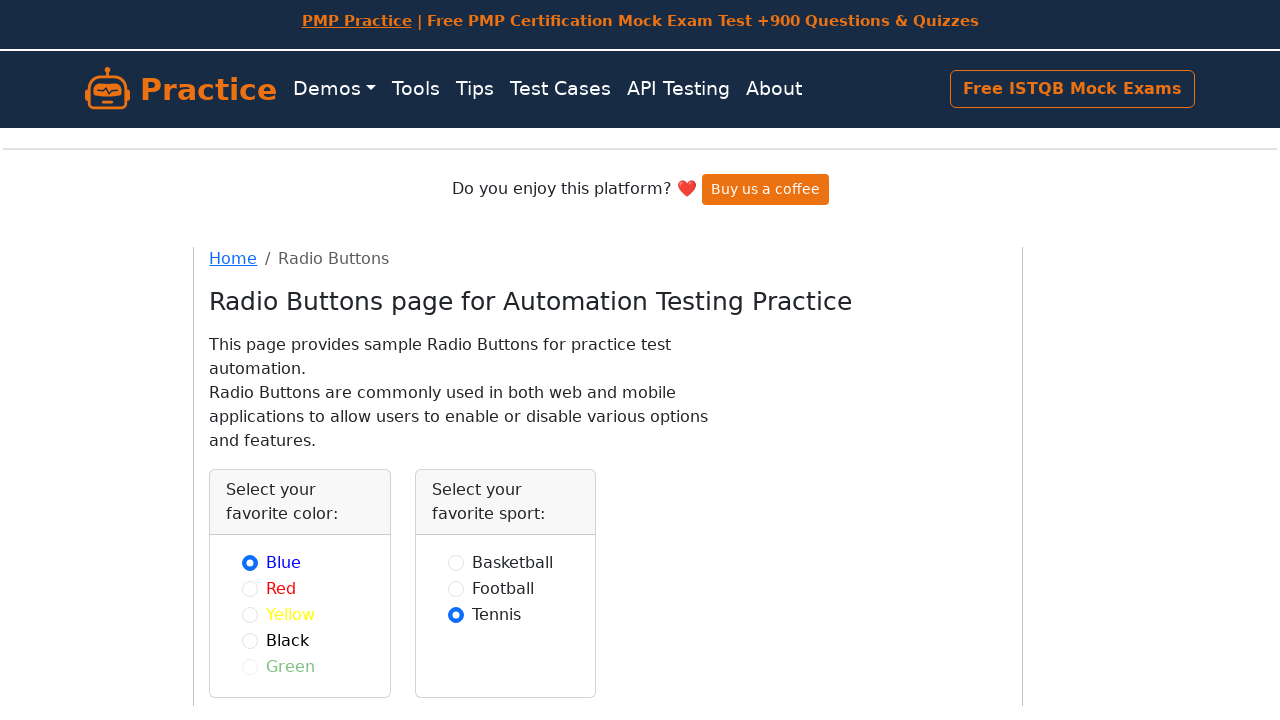

Waited for color radio buttons to be present in the DOM
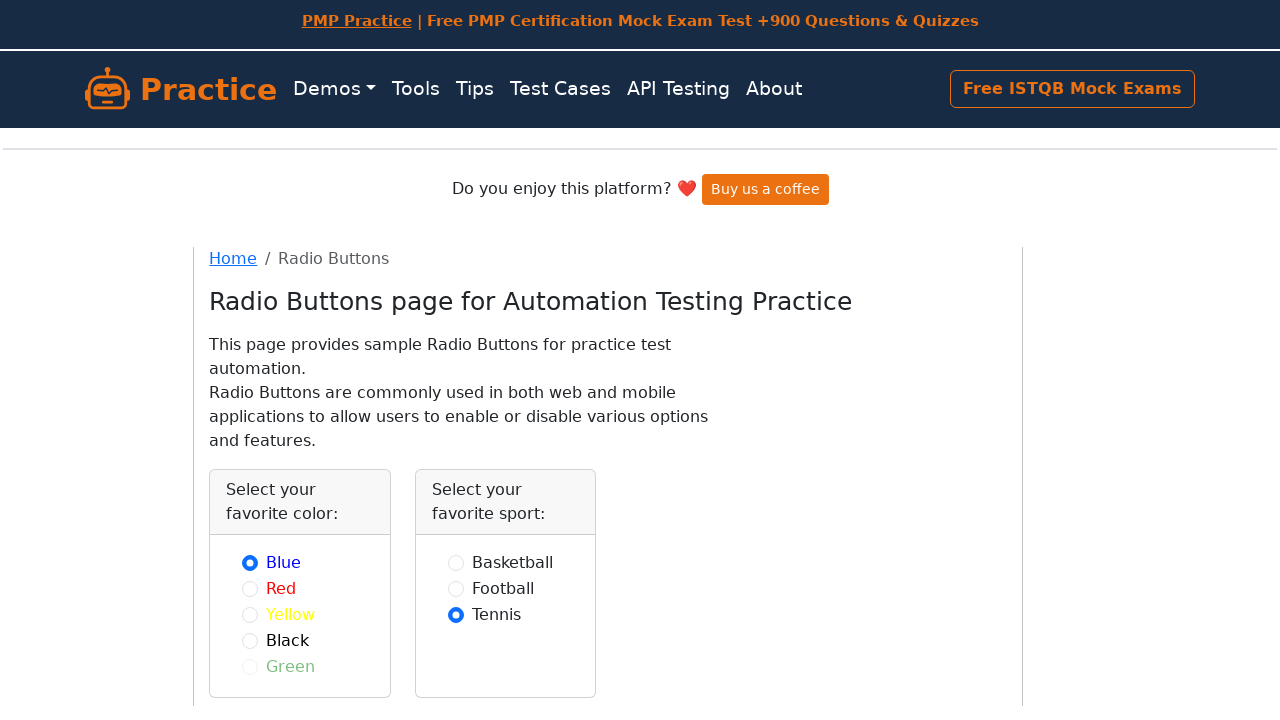

Located all color radio button elements
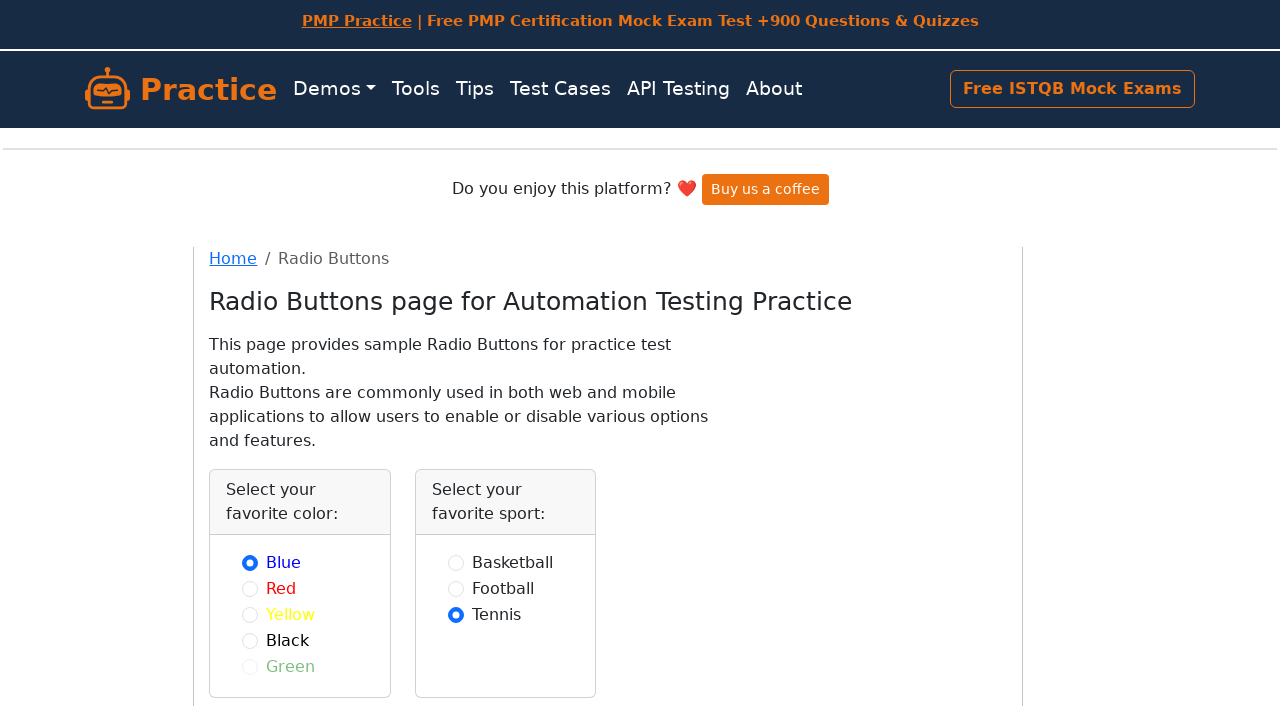

Counted 5 color radio buttons on the page
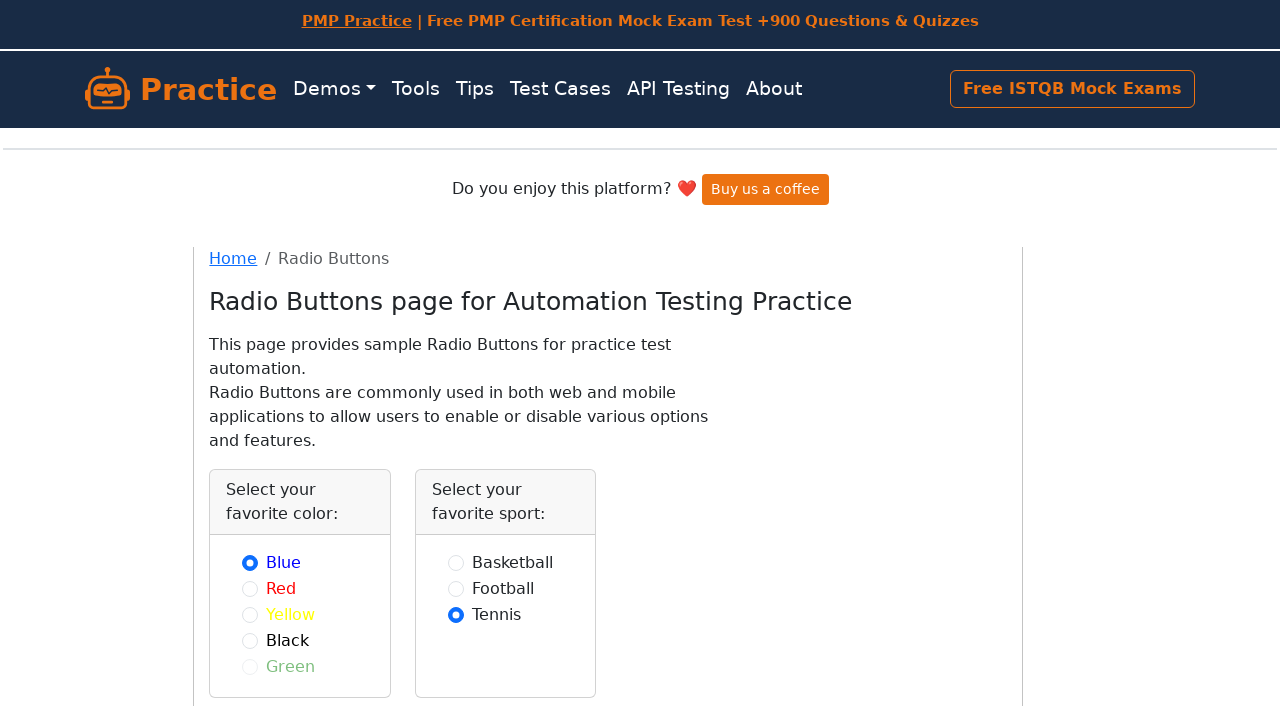

Verified radio button 0 is visible
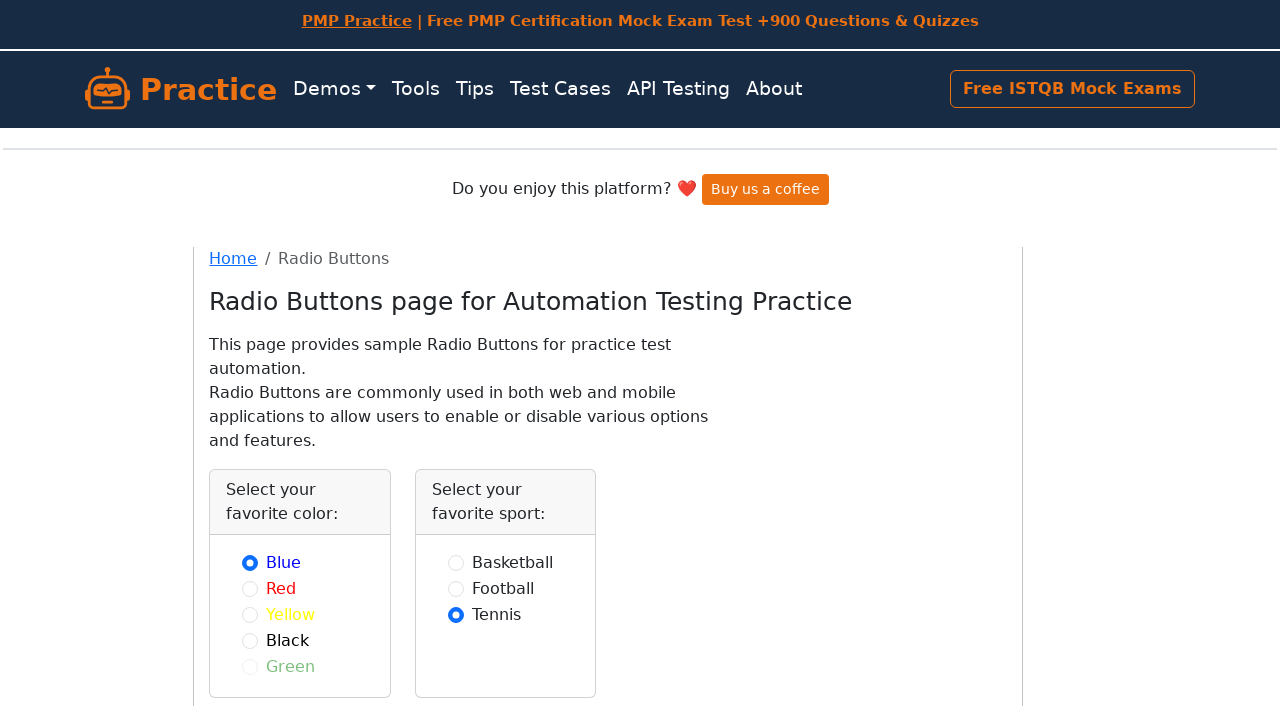

Verified radio button 1 is visible
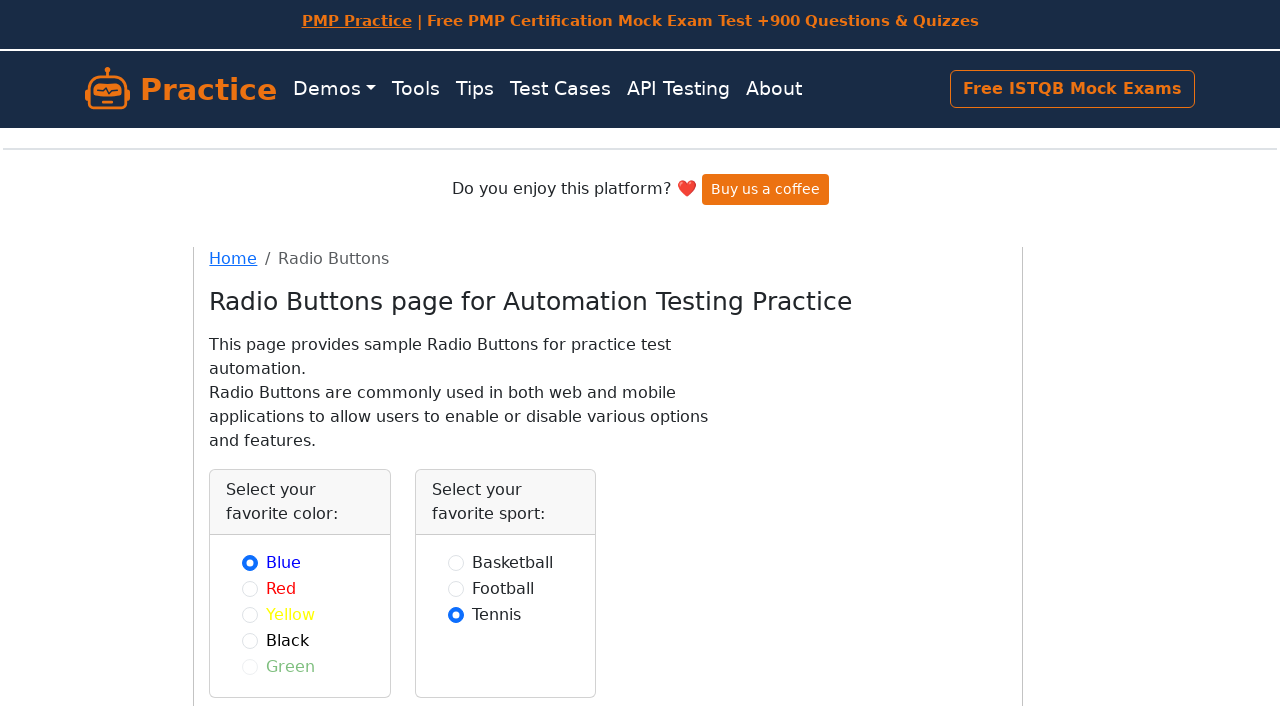

Verified radio button 2 is visible
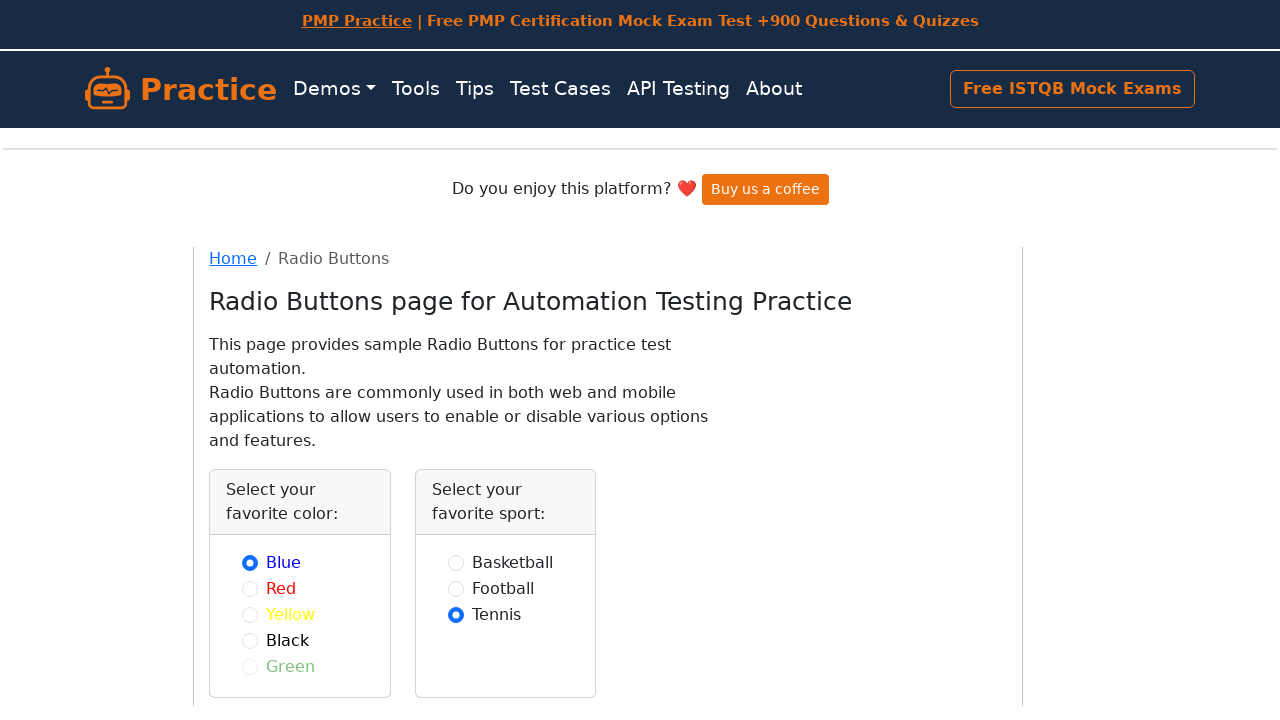

Verified radio button 3 is visible
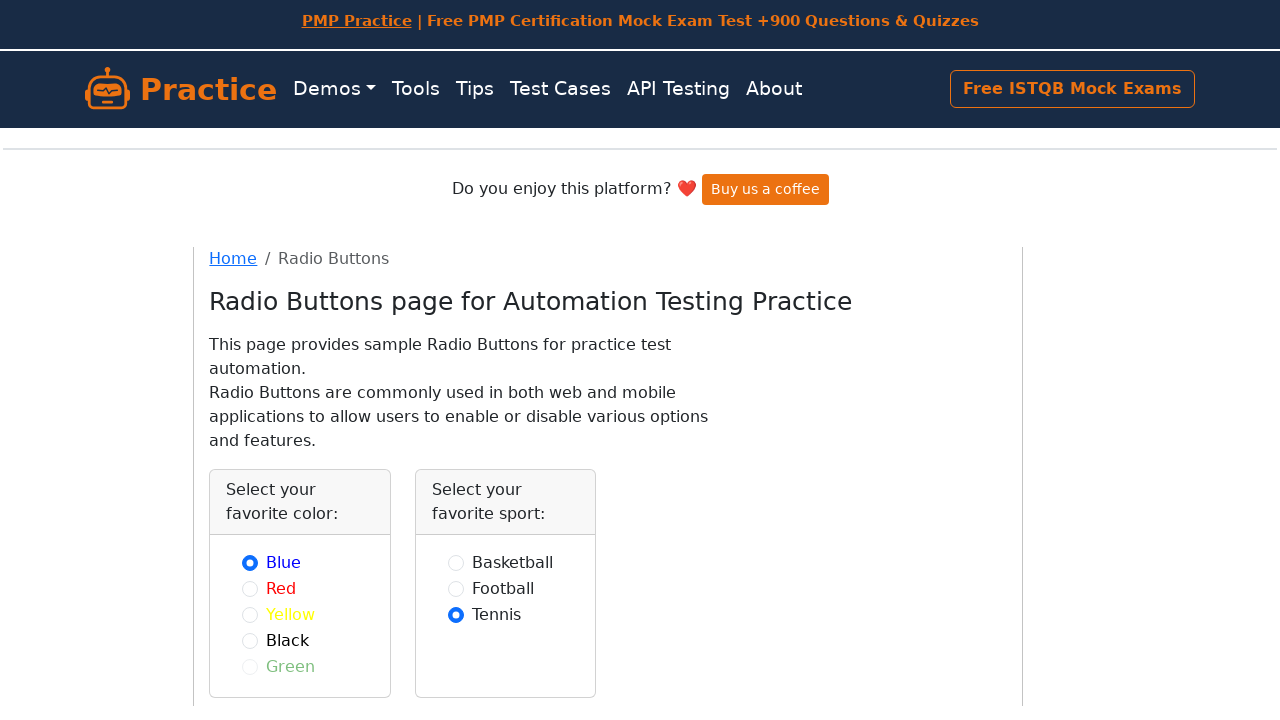

Verified radio button 4 is visible
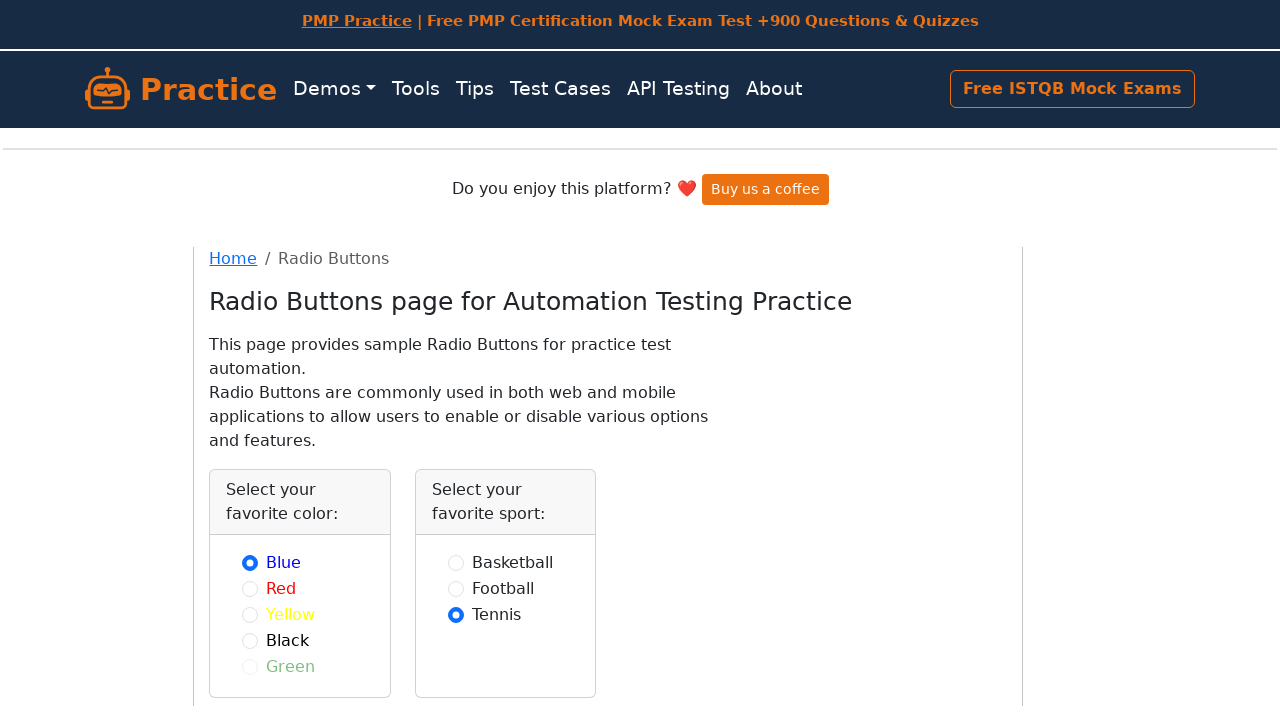

Clicked the second color radio button at (250, 588) on input[type='radio'][name*='color'] >> nth=1
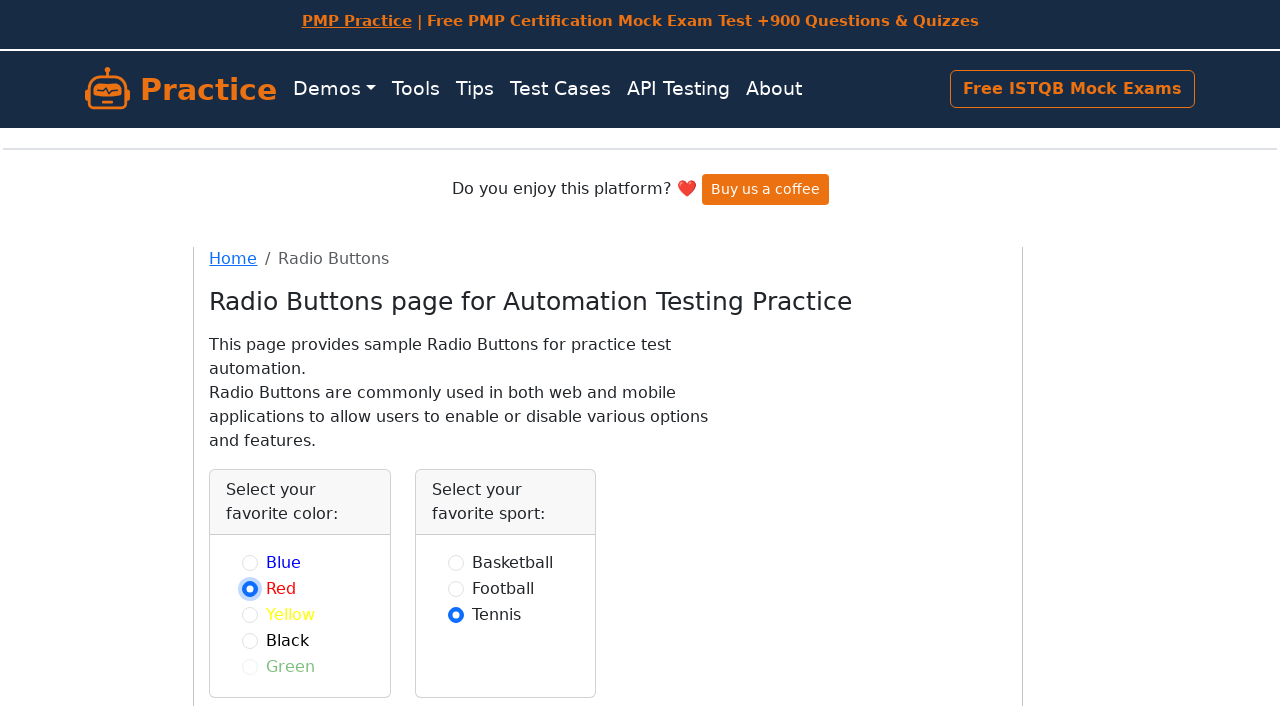

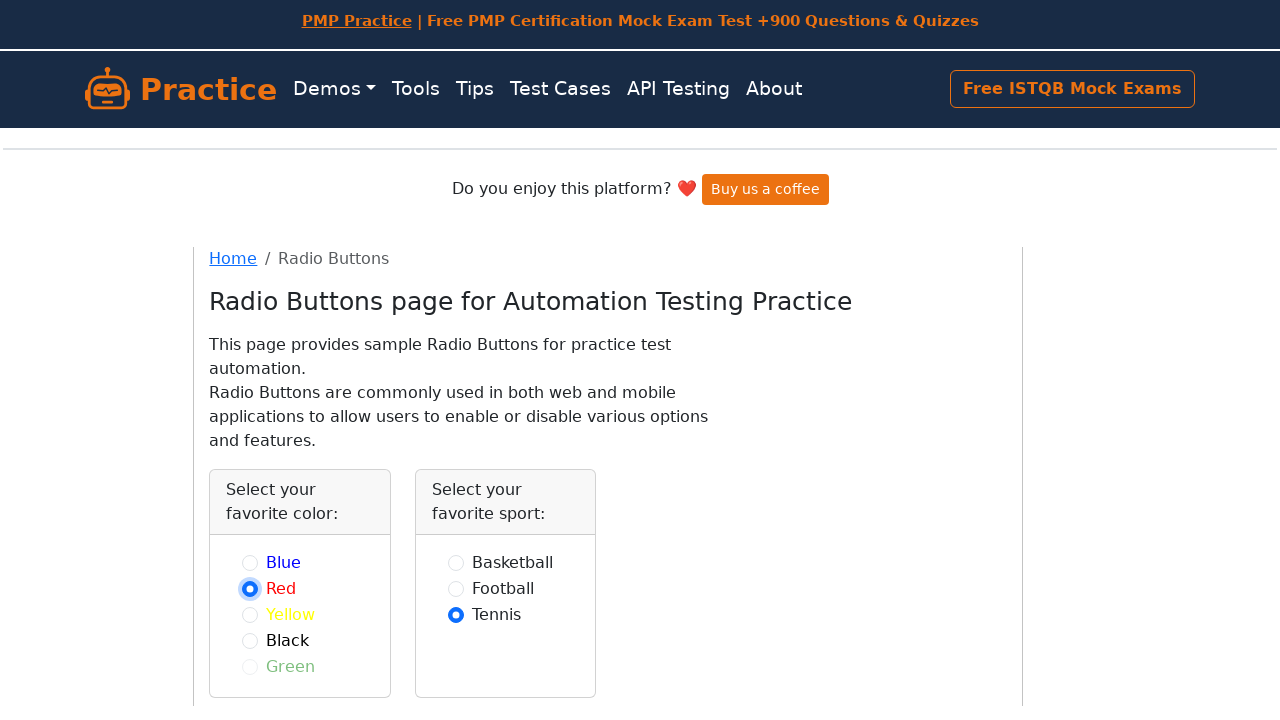